Tests GitHub search functionality by clicking on the search button, entering a search query "Selenium", and submitting the search

Starting URL: https://github.com/

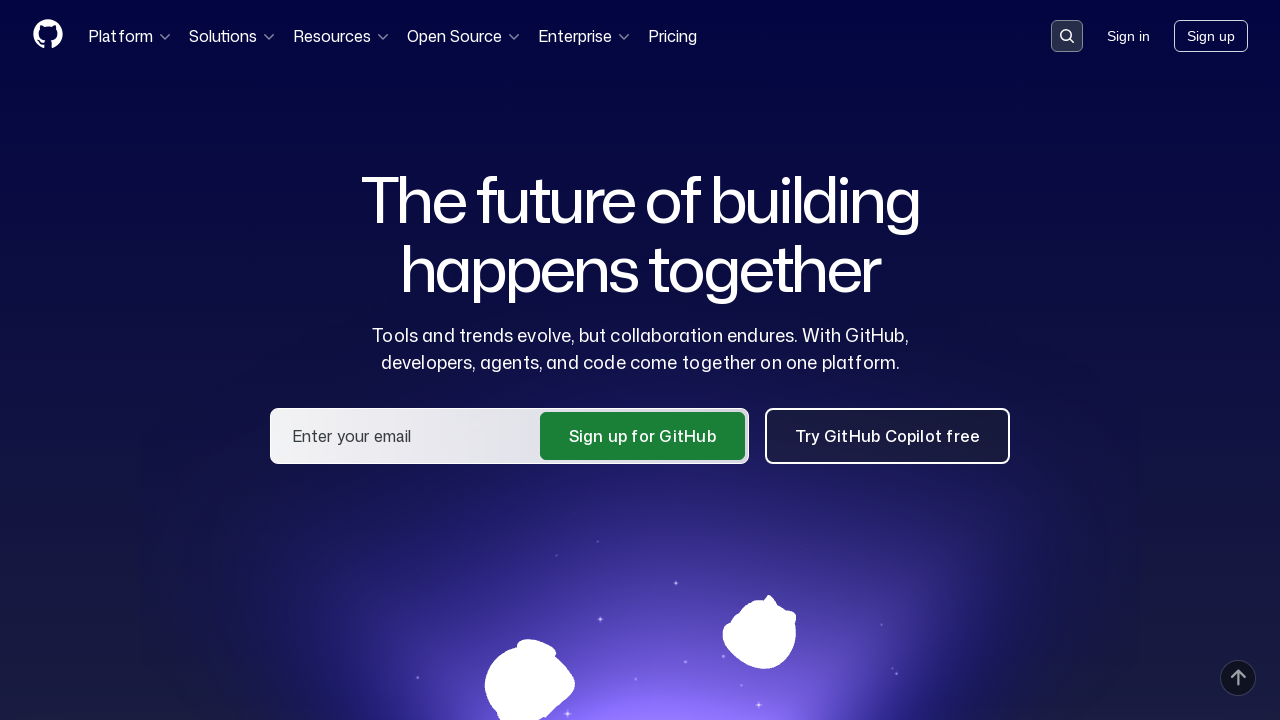

Clicked search button to open search dialog at (1067, 36) on button[data-target='qbsearch-input.inputButton']
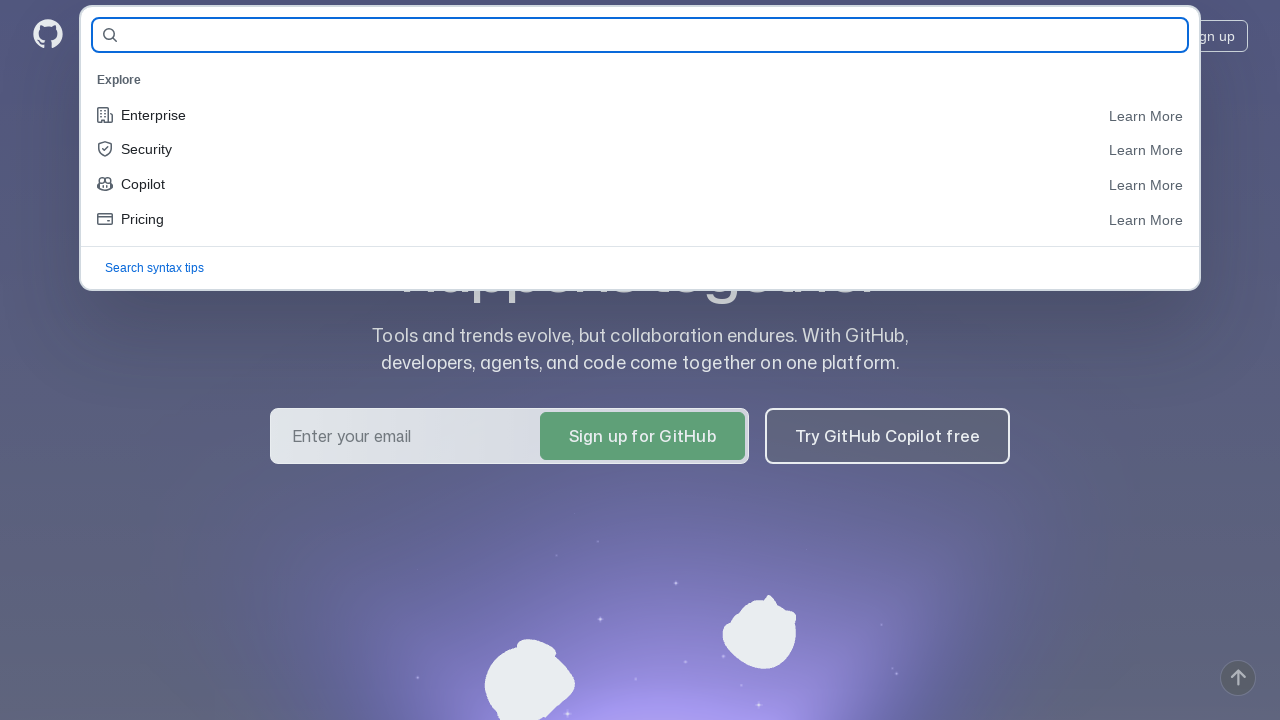

Search input field appeared
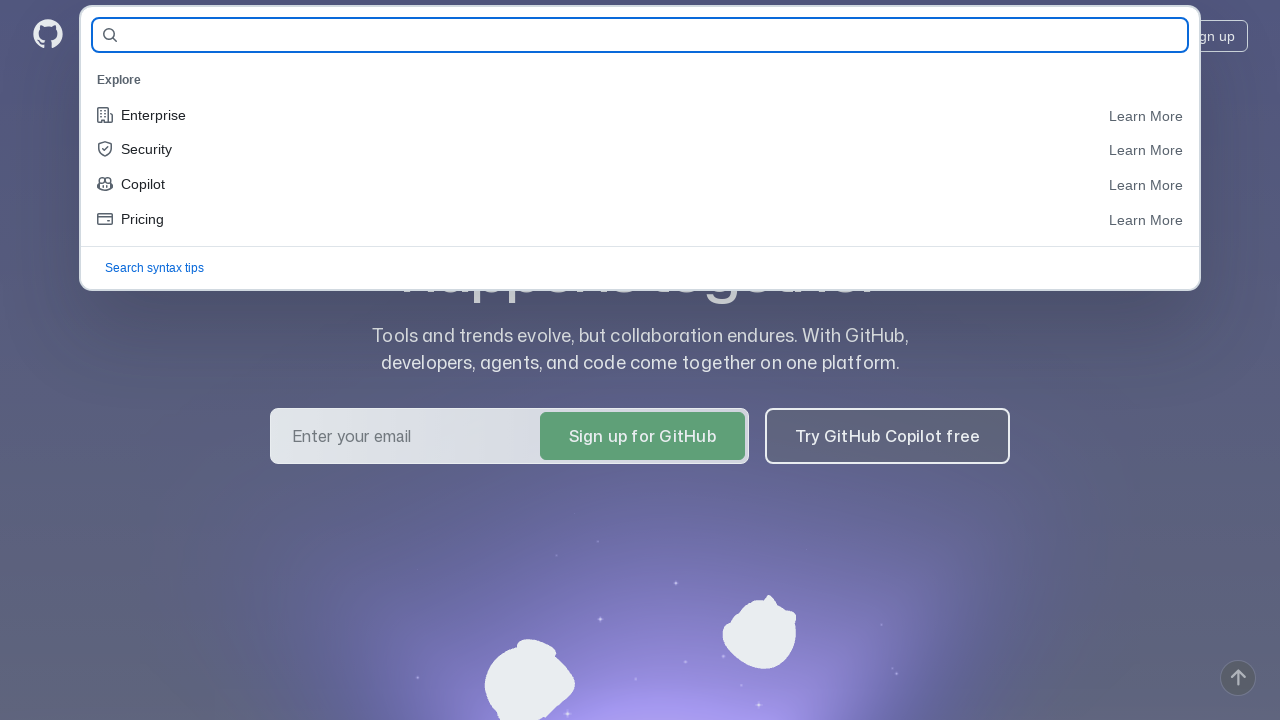

Filled search input with 'Selenium' on #query-builder-test
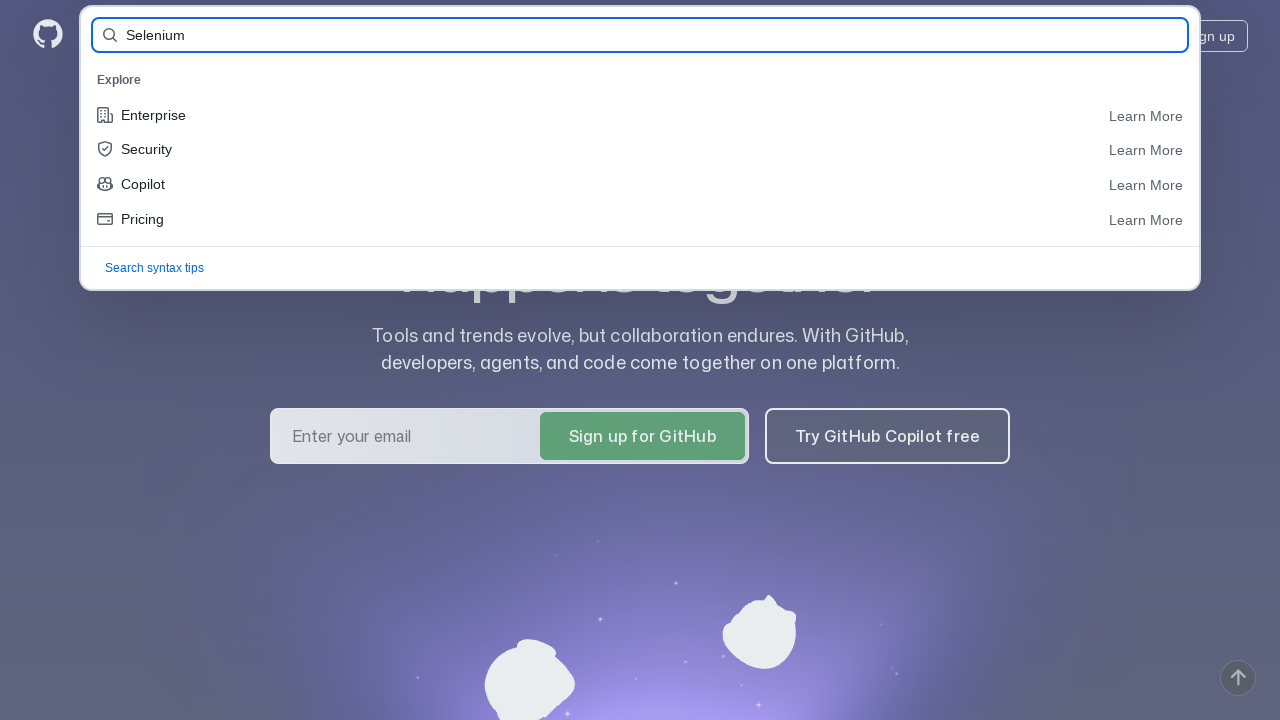

Pressed Enter to submit search query on #query-builder-test
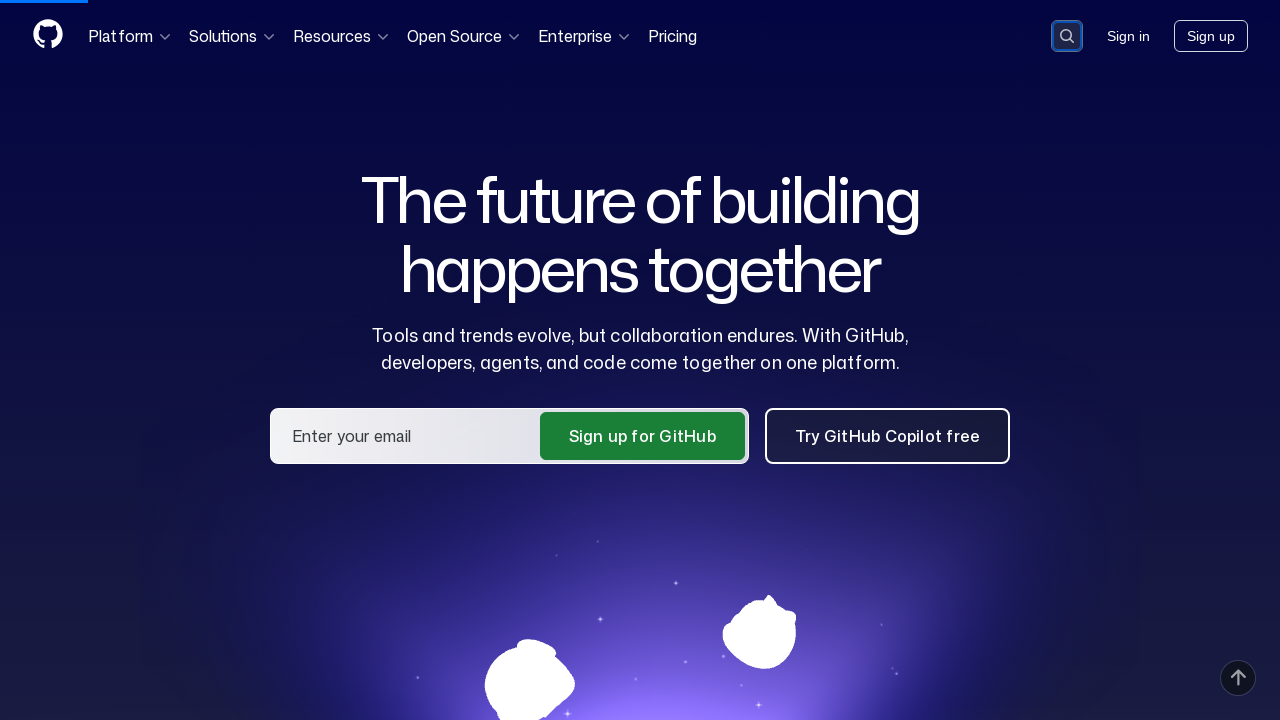

Search results loaded successfully
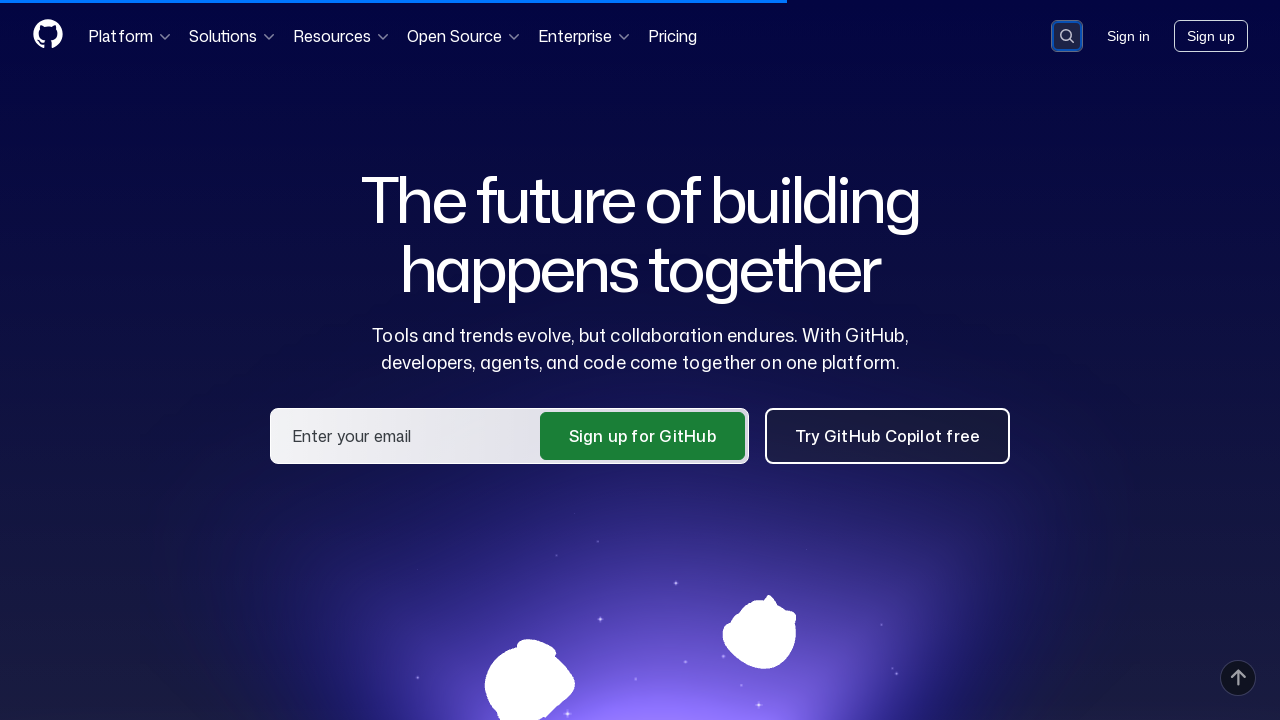

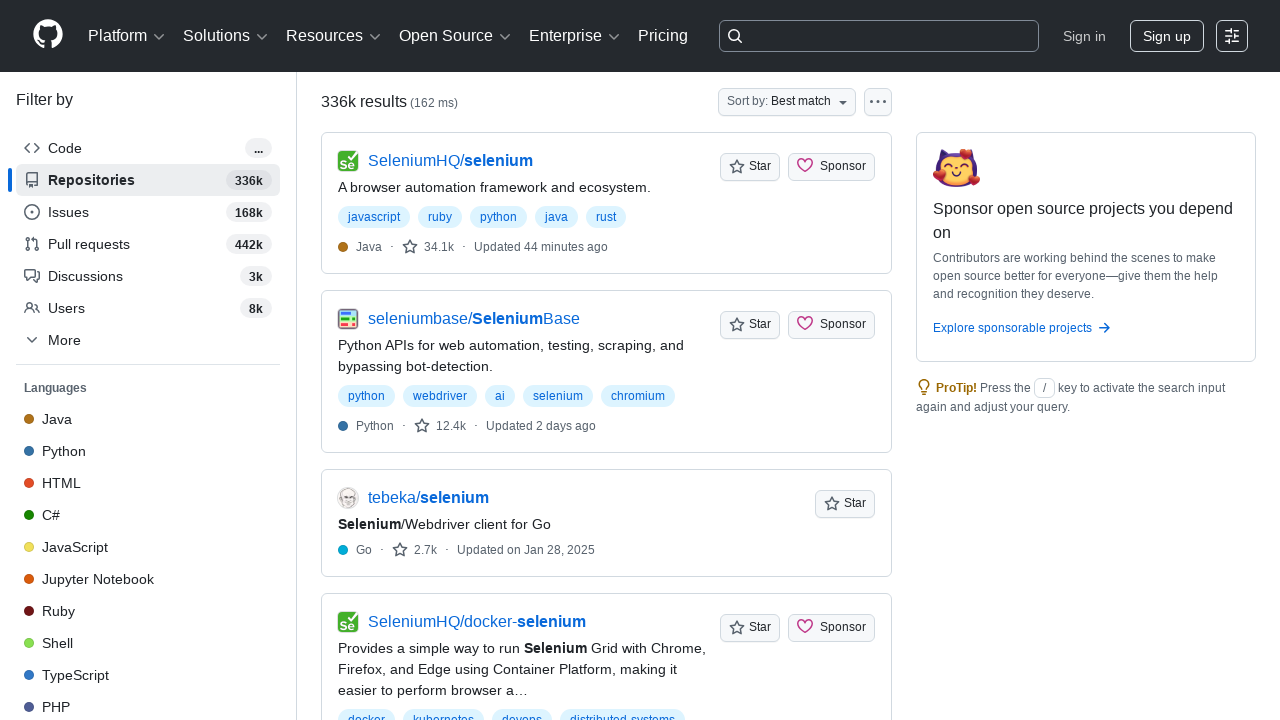